Tests textarea input by entering text content

Starting URL: https://testautomationpractice.blogspot.com/

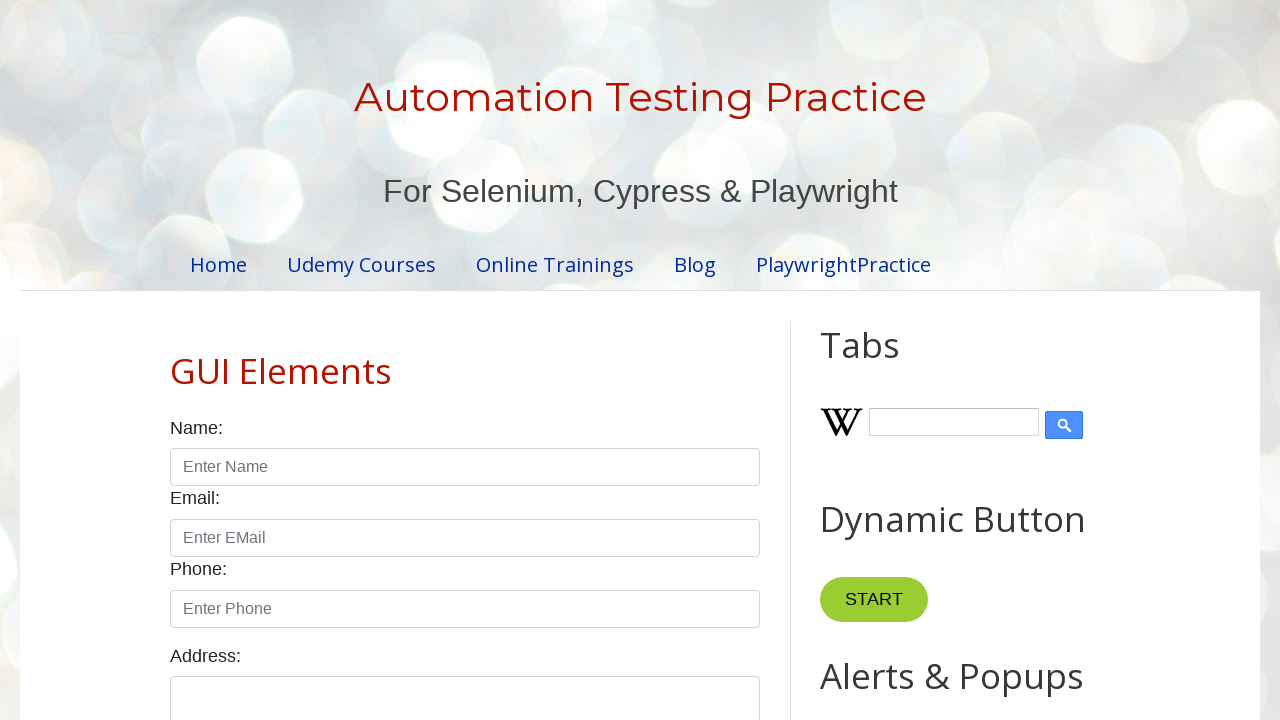

Filled textarea with 'Automation Test Practice' on #textarea
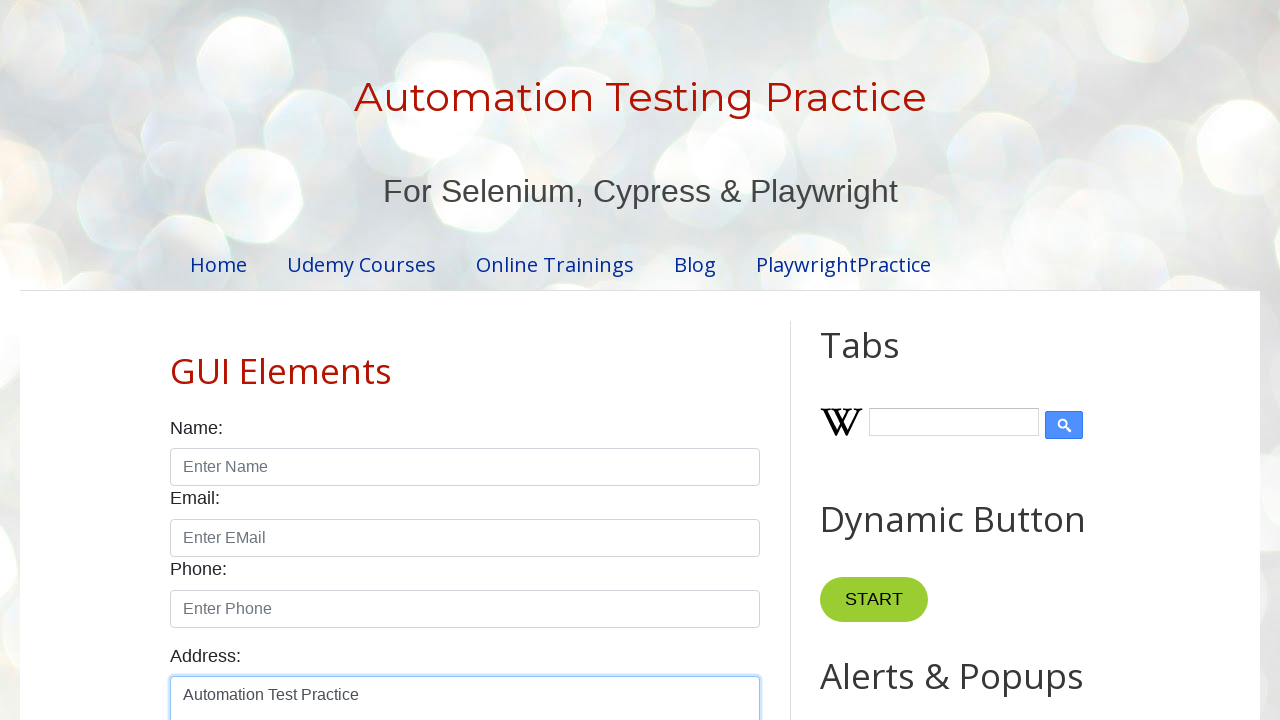

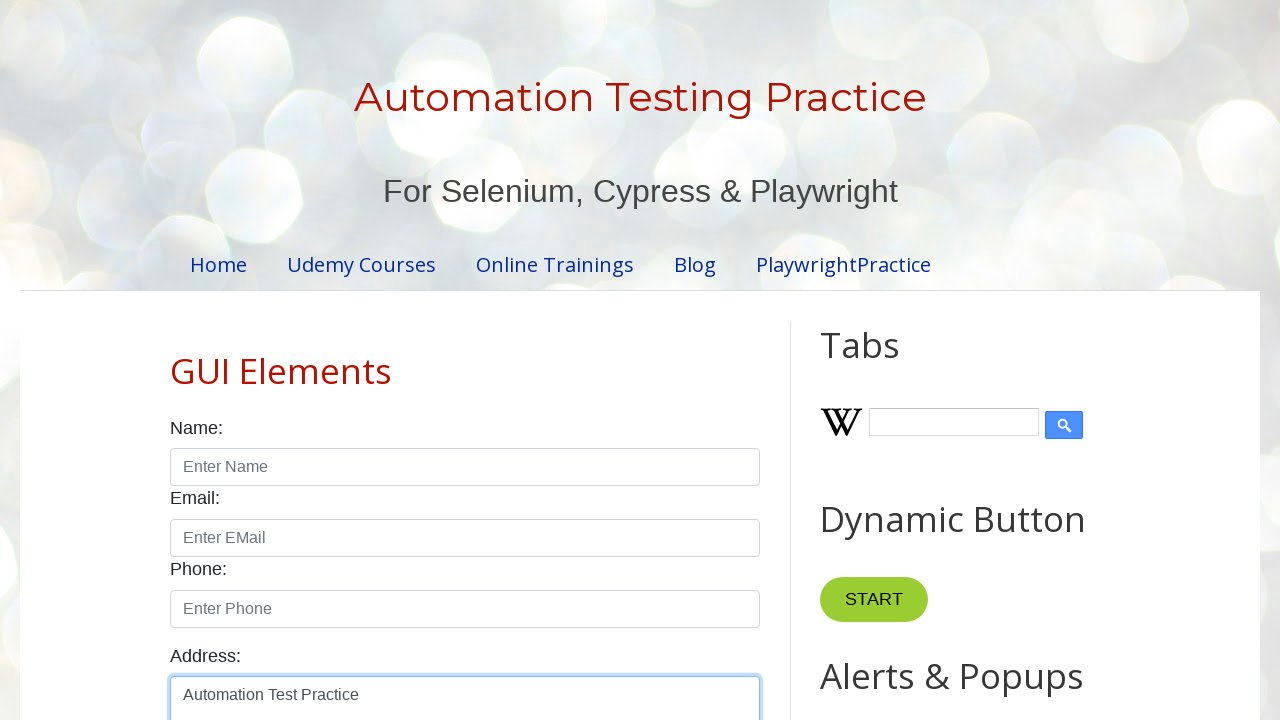